Tests the confirm button alert by accepting it and verifying the confirmation text appears

Starting URL: https://demoqa.com/alerts

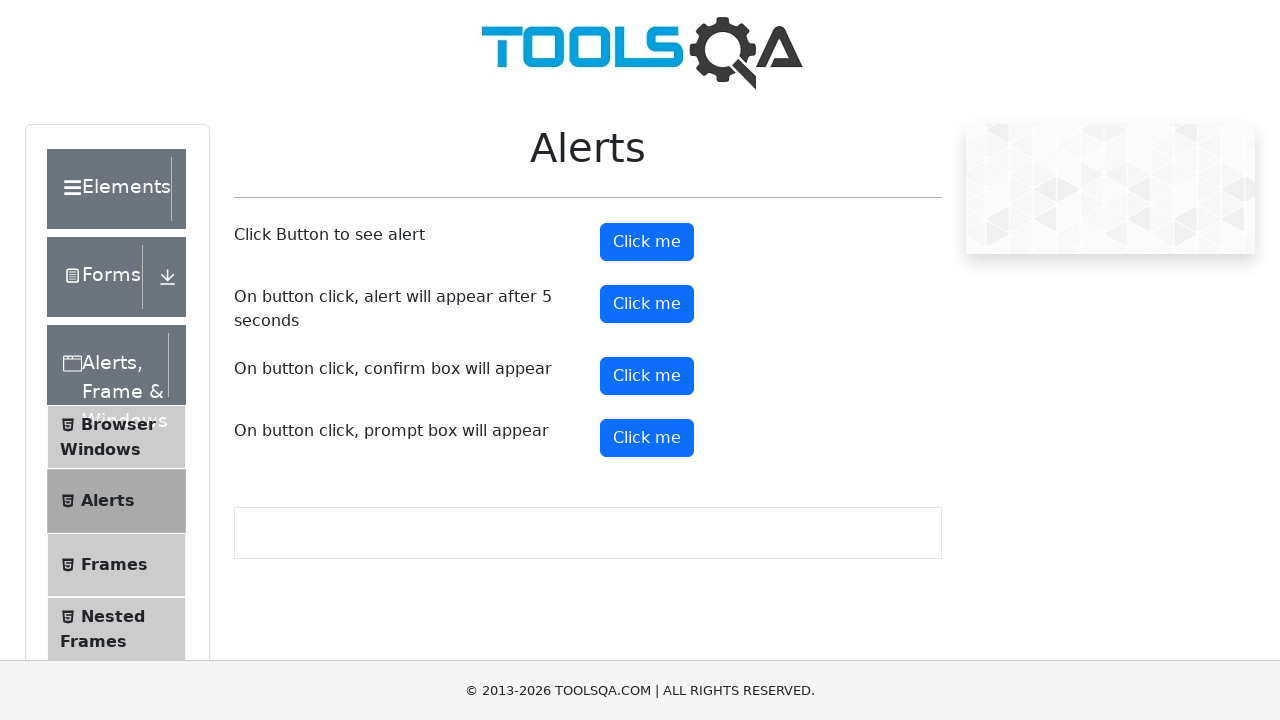

Set up dialog handler to accept confirm dialog
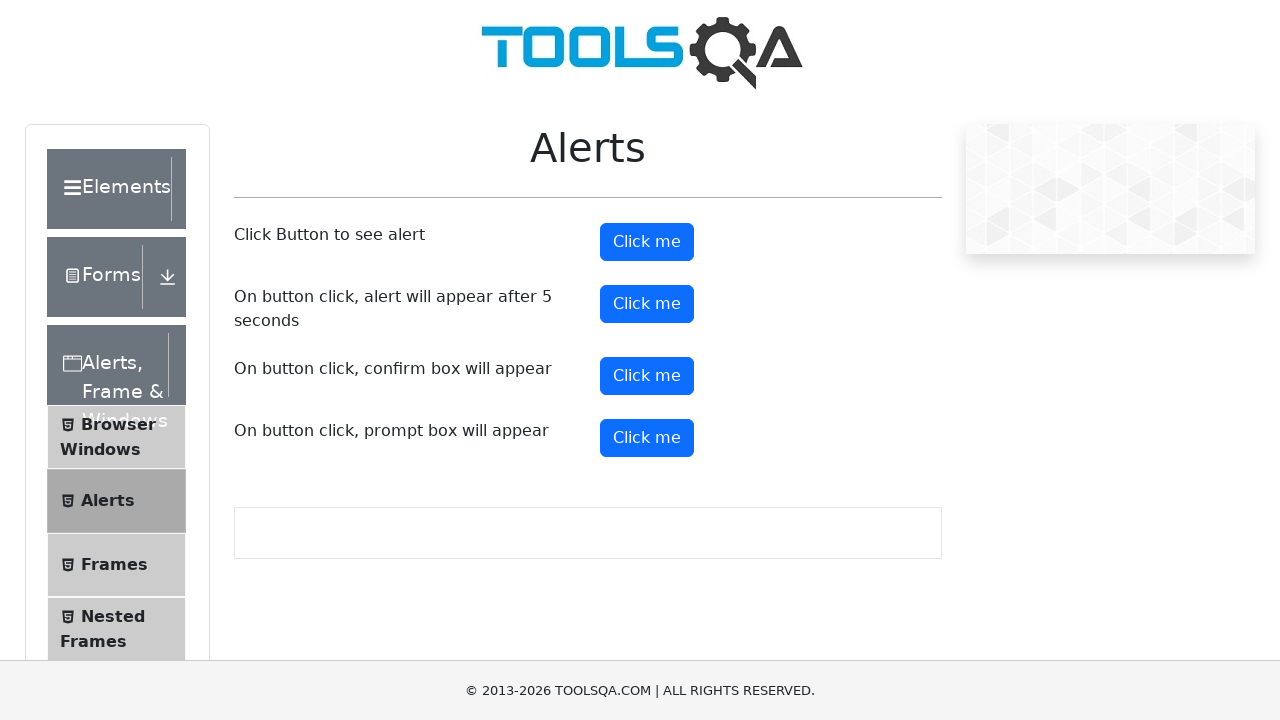

Clicked the confirm button to trigger alert at (647, 376) on #confirmButton
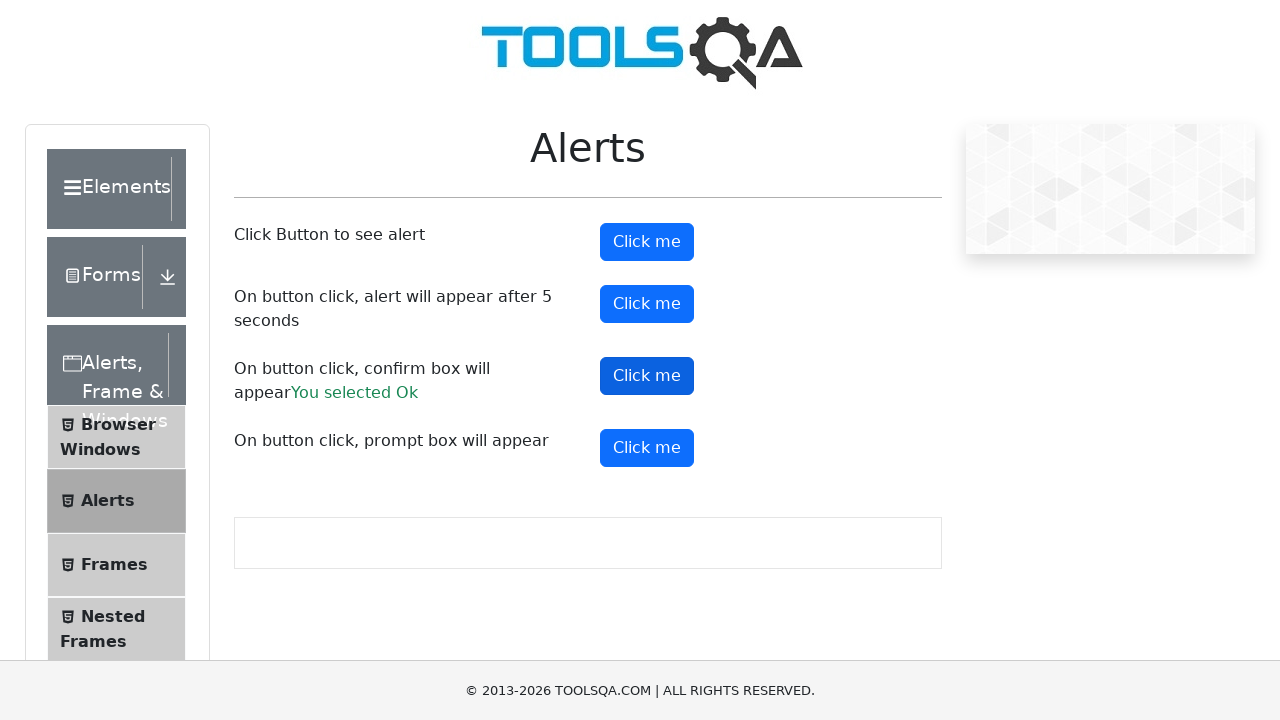

Confirmation result text appeared after accepting alert
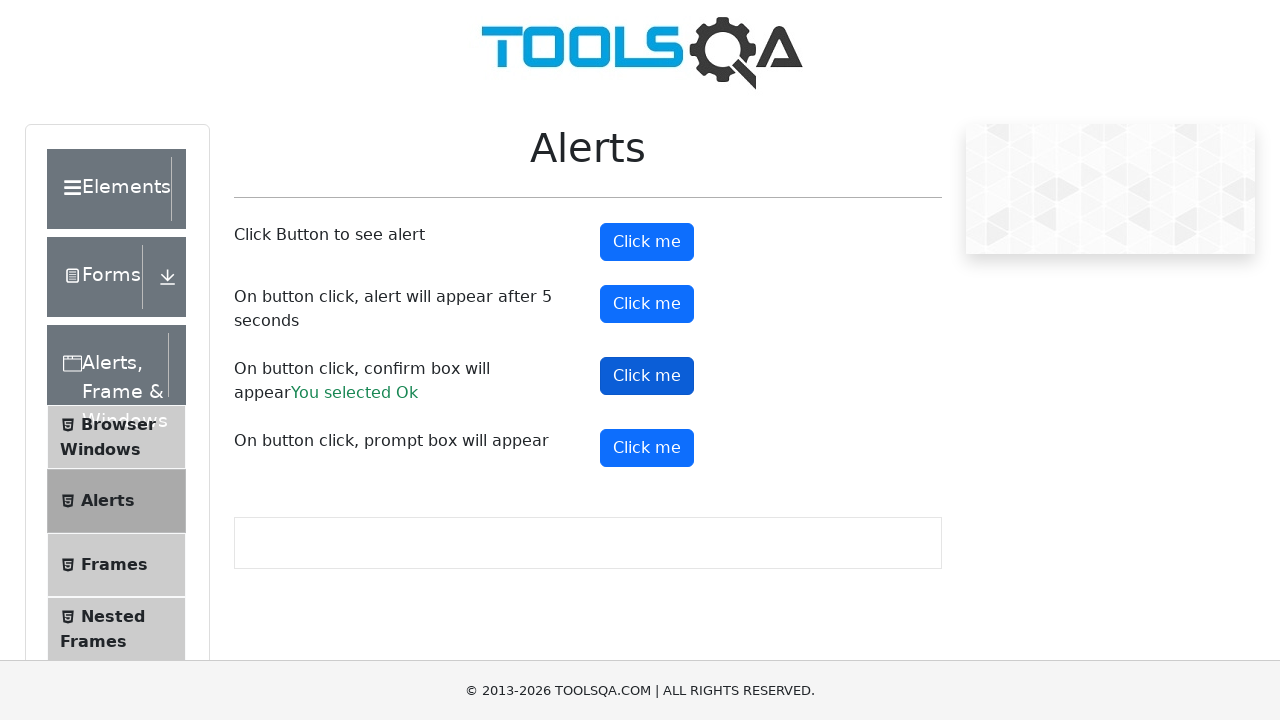

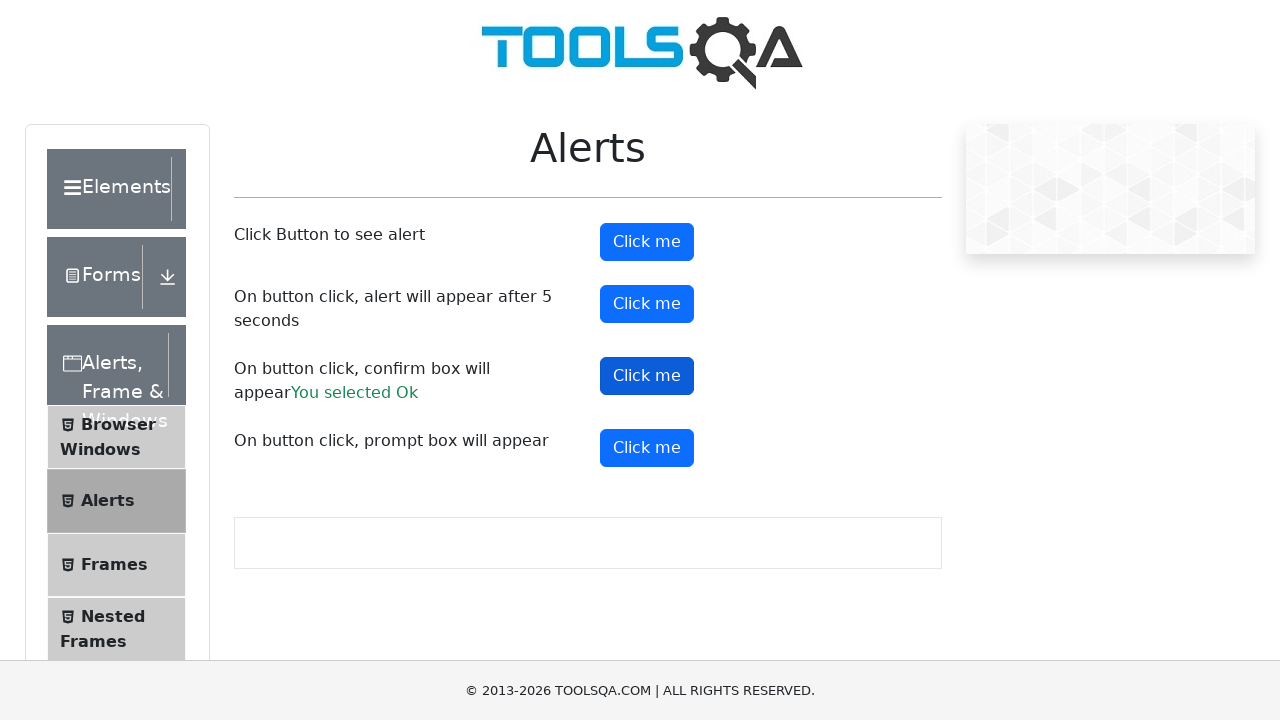